Navigates to a demo QA text box form page and clicks the primary submit button

Starting URL: https://demoqa.com/text-box

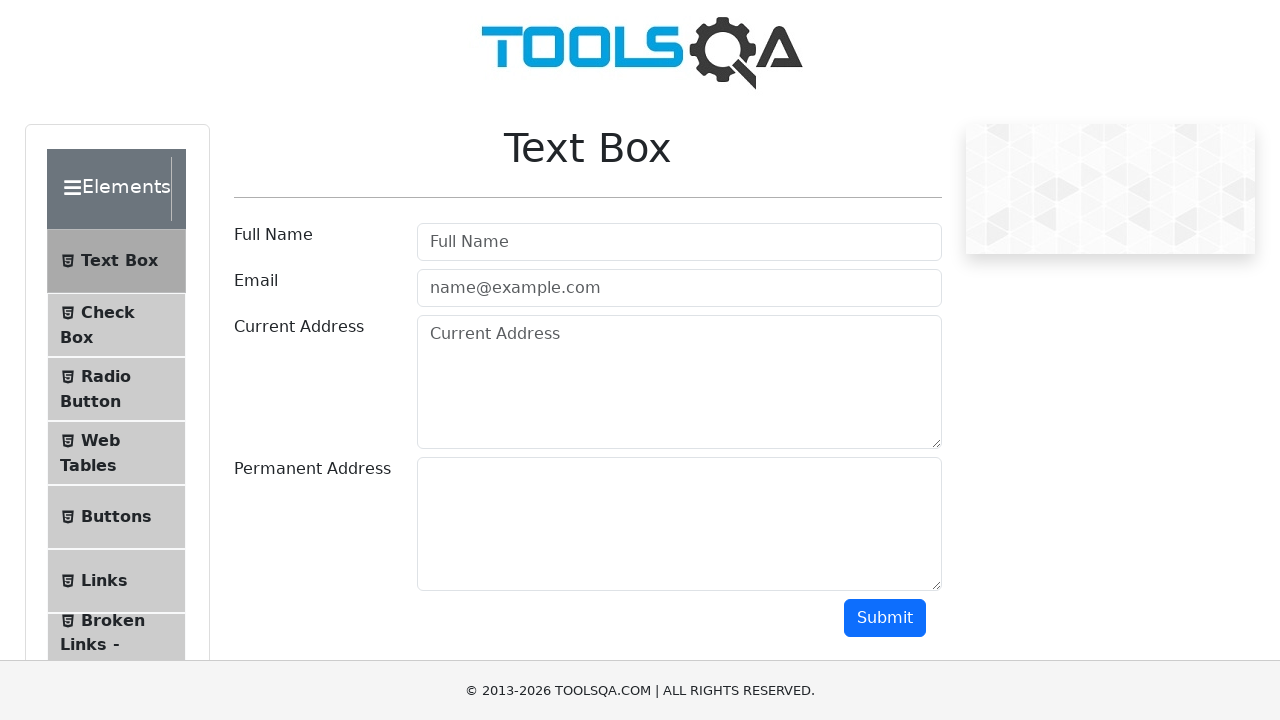

Navigated to DemoQA text box form page
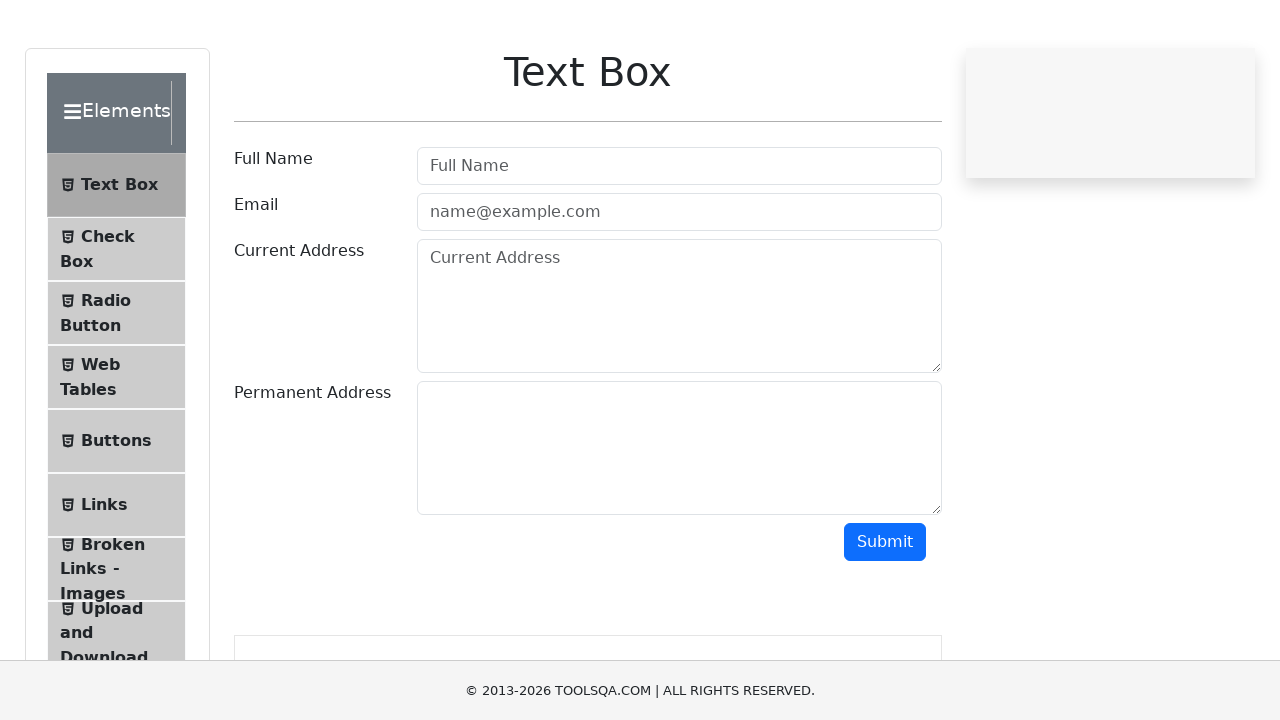

Clicked the primary submit button on the form at (885, 618) on .btn.btn-primary
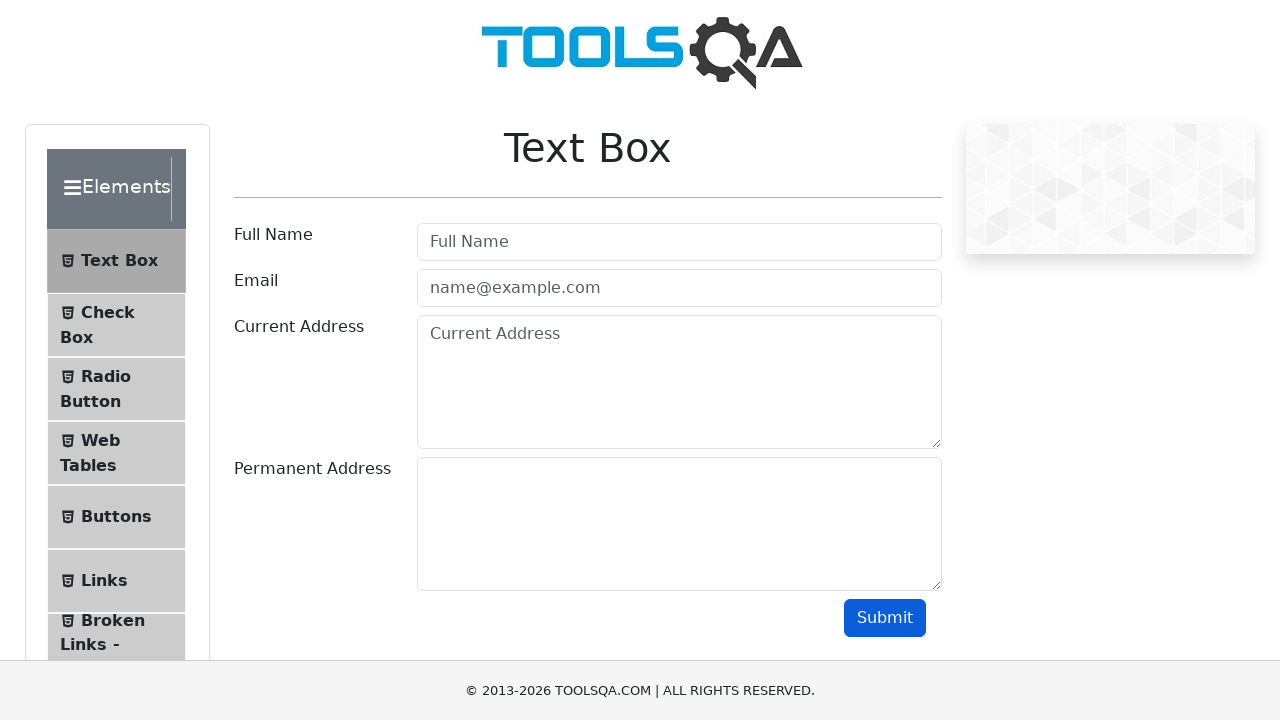

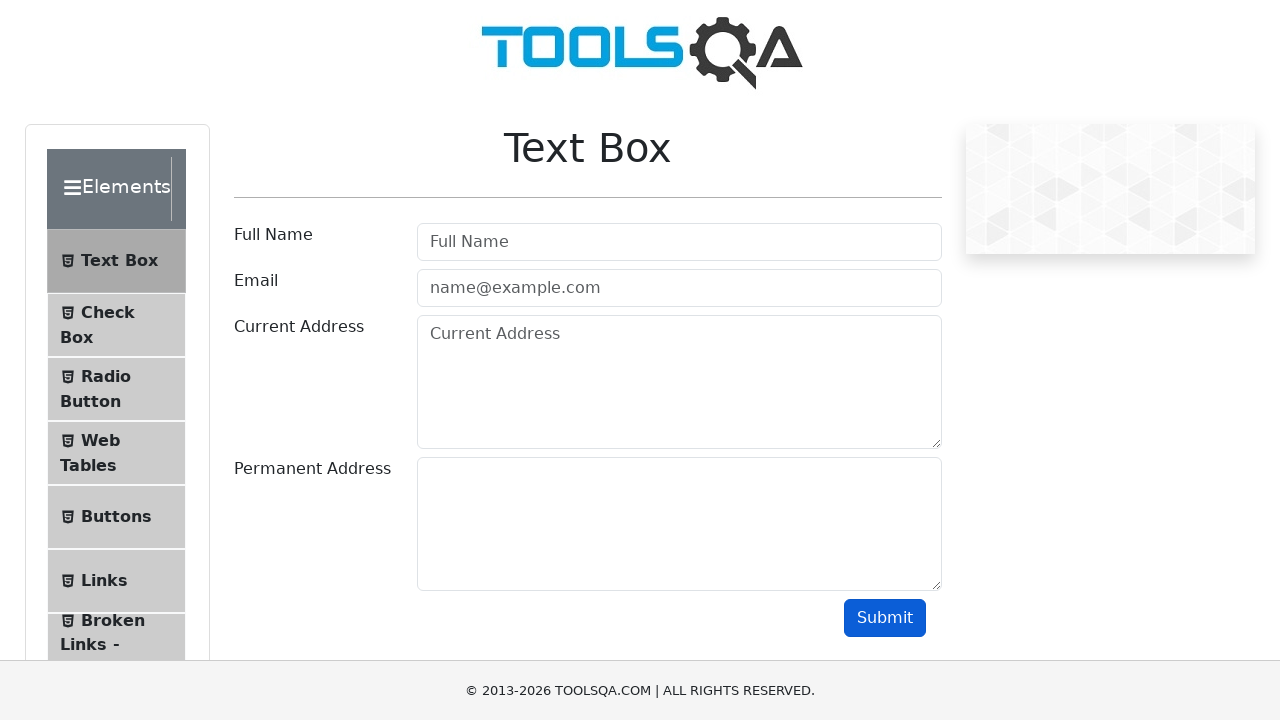